Tests dynamic content loading by clicking Start button and waiting for hidden content to appear

Starting URL: https://the-internet.herokuapp.com/dynamic_loading/1

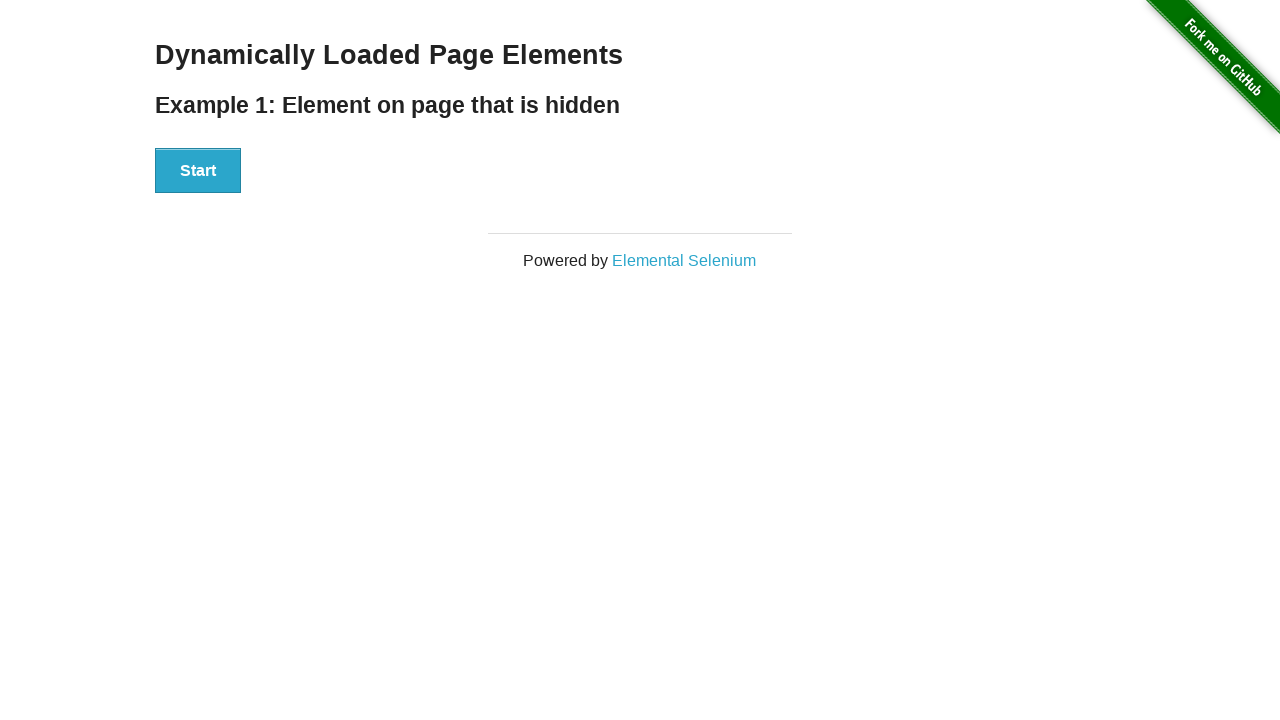

Clicked the Start button to trigger dynamic content loading at (198, 171) on xpath=//button[contains(text(),'Start')]
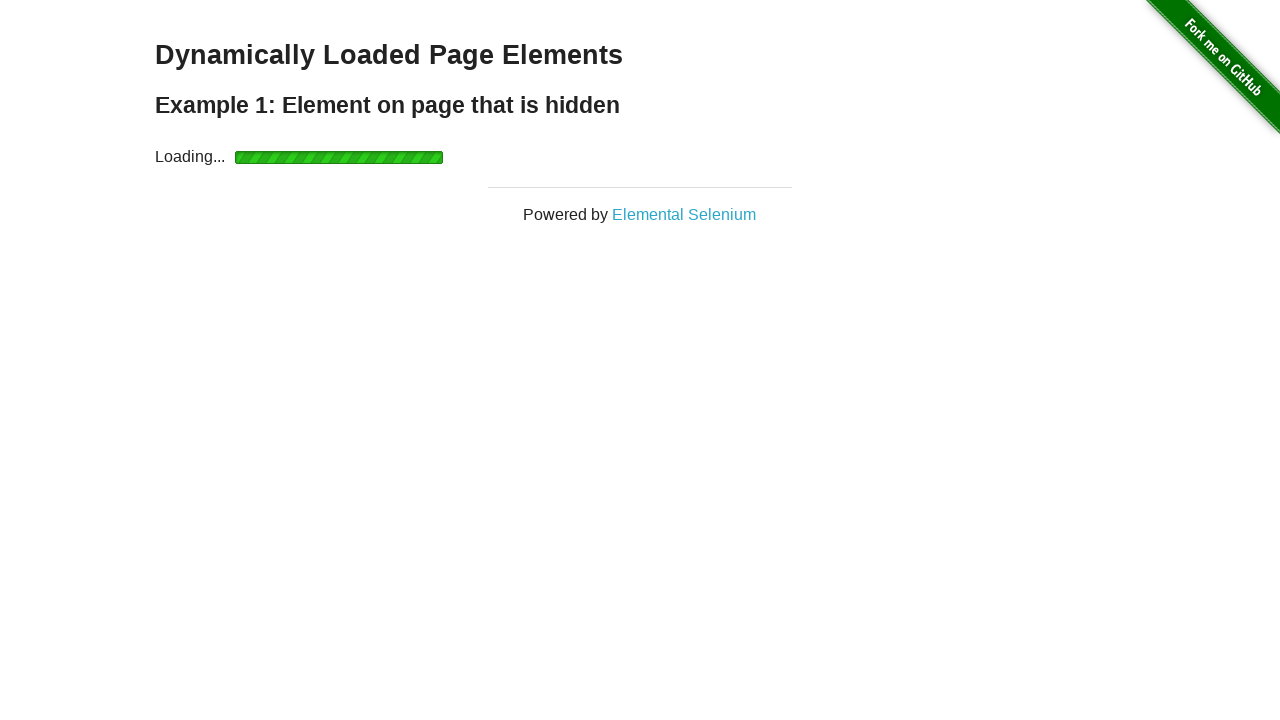

Waited for the finish div to become visible
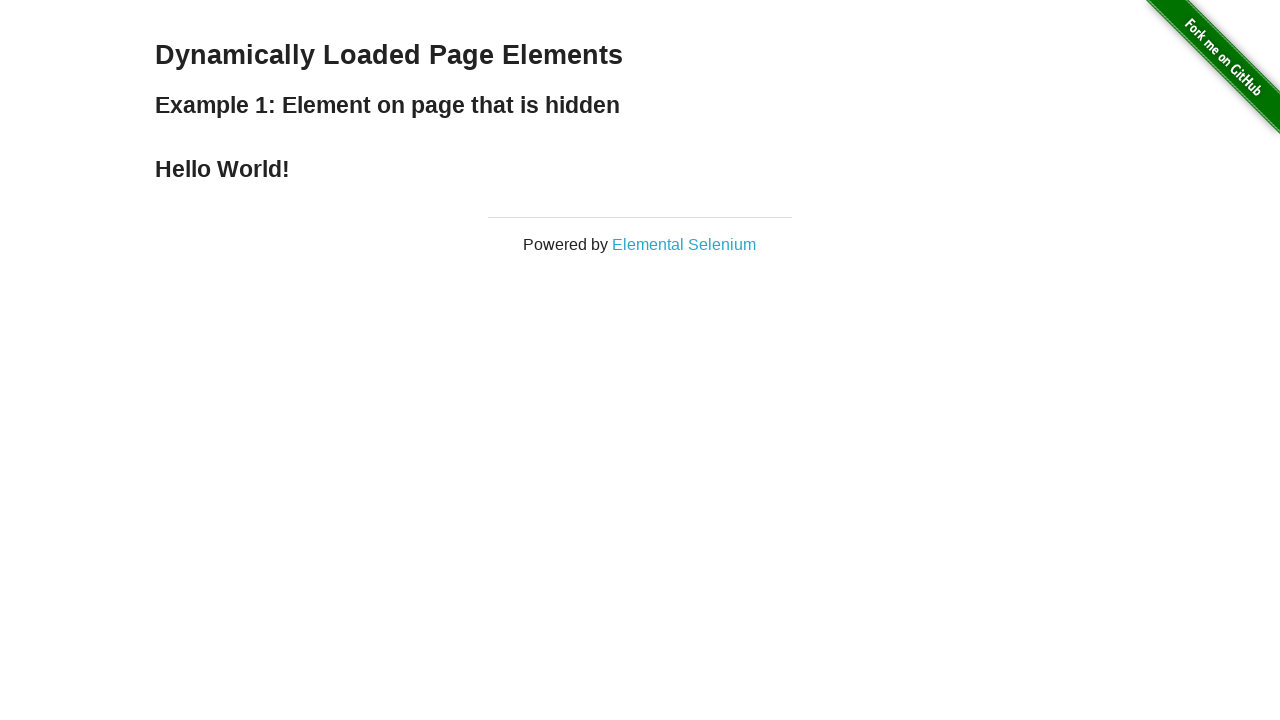

Confirmed the finish div is ready (Hello World! text loaded)
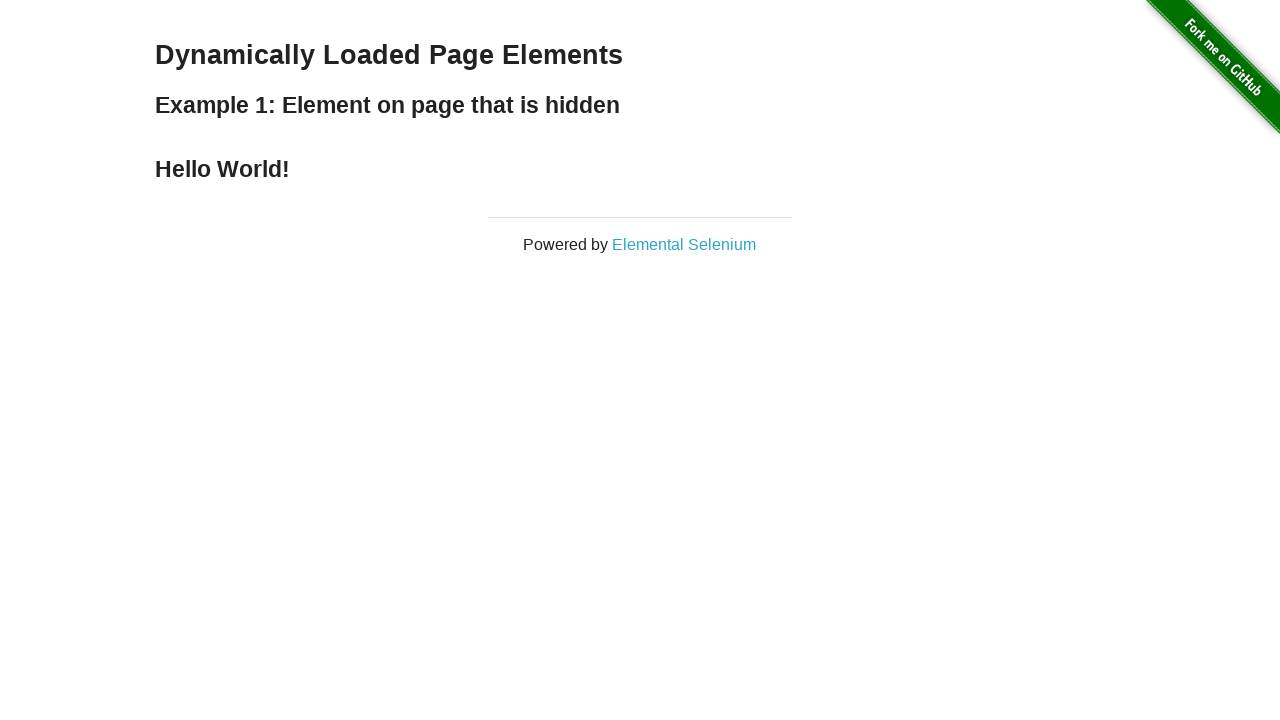

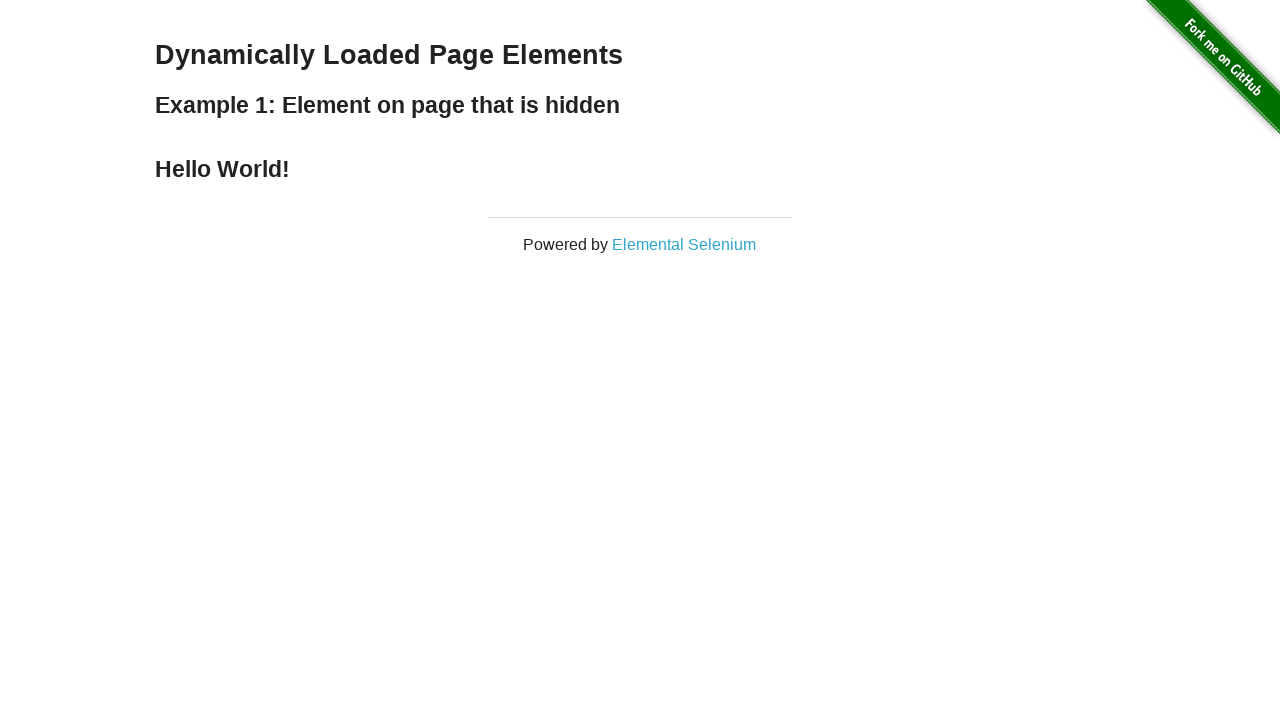